Tests JavaScript alert functionality by clicking the JS Alert button, accepting the alert, and verifying the alert text

Starting URL: https://the-internet.herokuapp.com/javascript_alerts

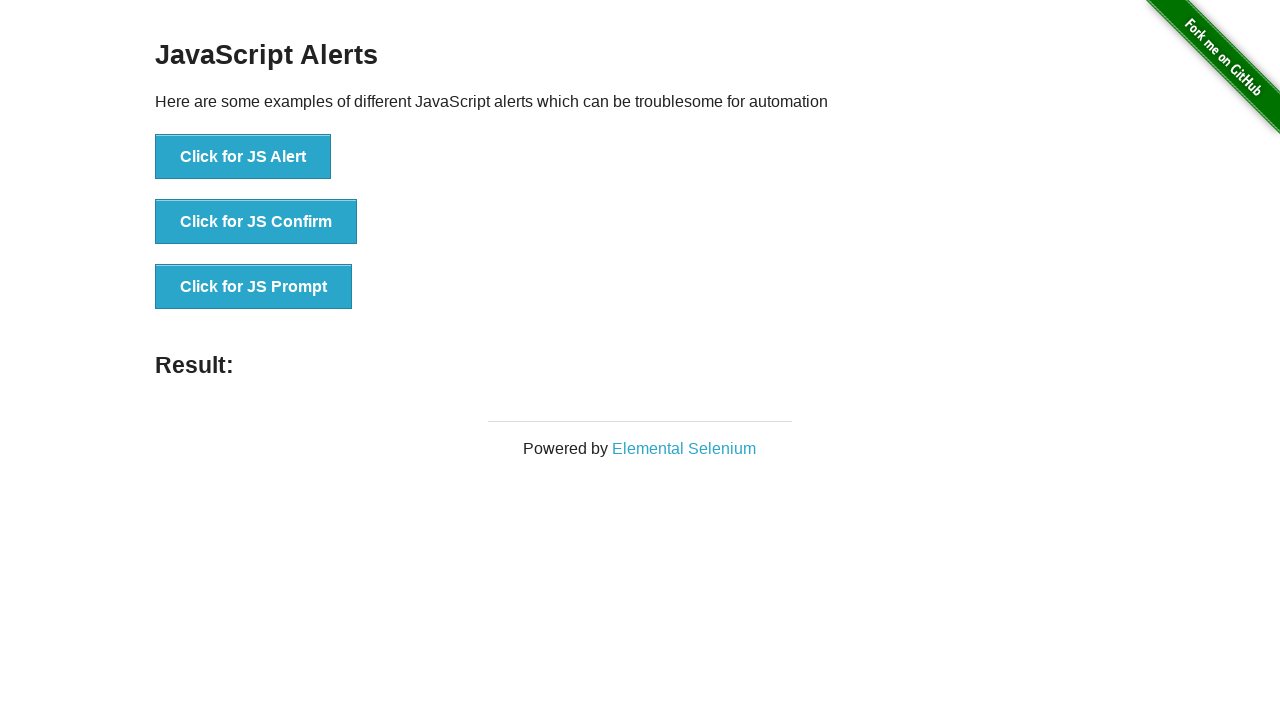

Clicked the JS Alert button at (243, 157) on xpath=//*[@id='content']/div/ul/li[1]/button
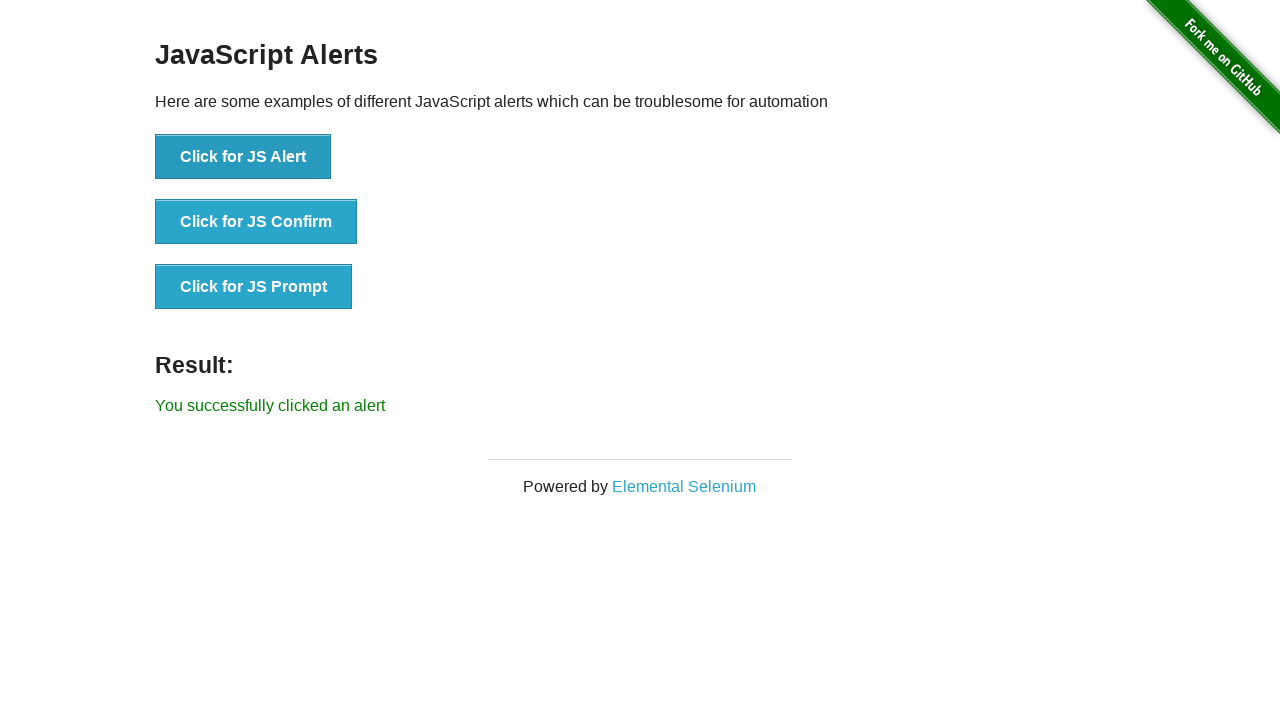

Set up alert handler to accept the dialog
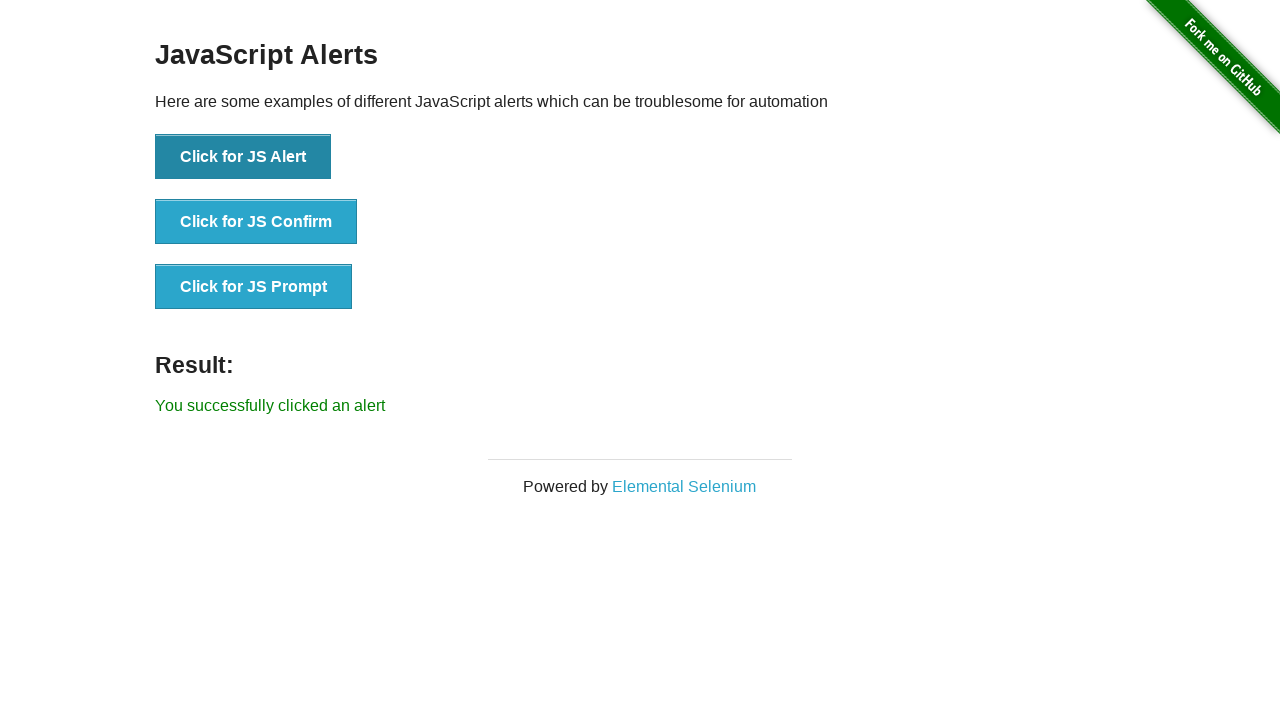

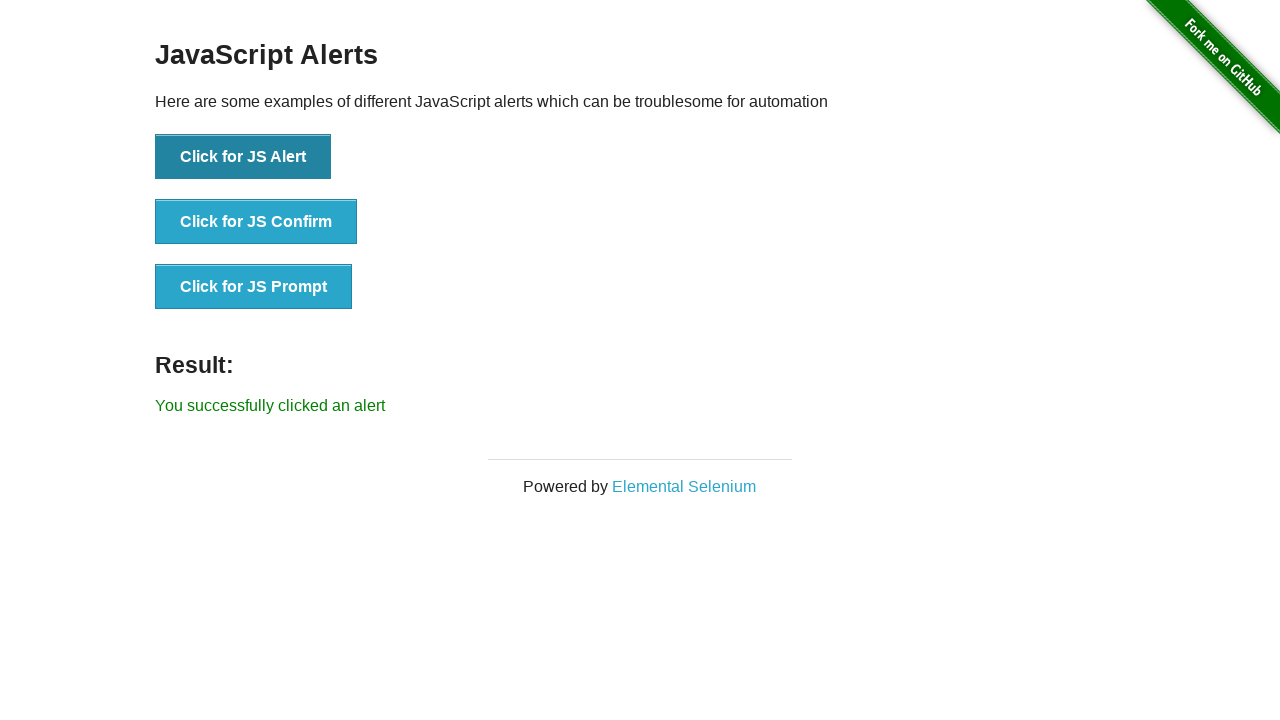